Tests valid login by opening a modal, filling username and password fields, and submitting the form

Starting URL: https://erikdark.github.io/Qa_autotests_reg_form_pop_up/

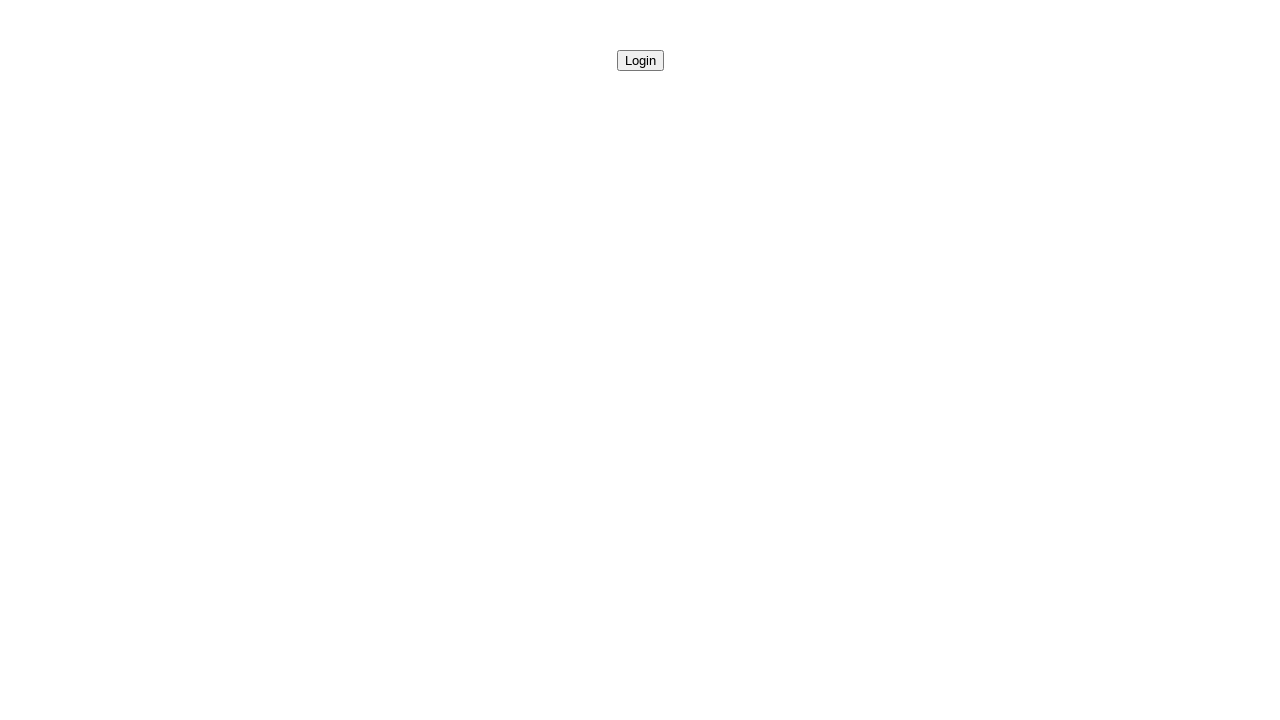

Clicked button to open login modal at (640, 60) on #openModalButton
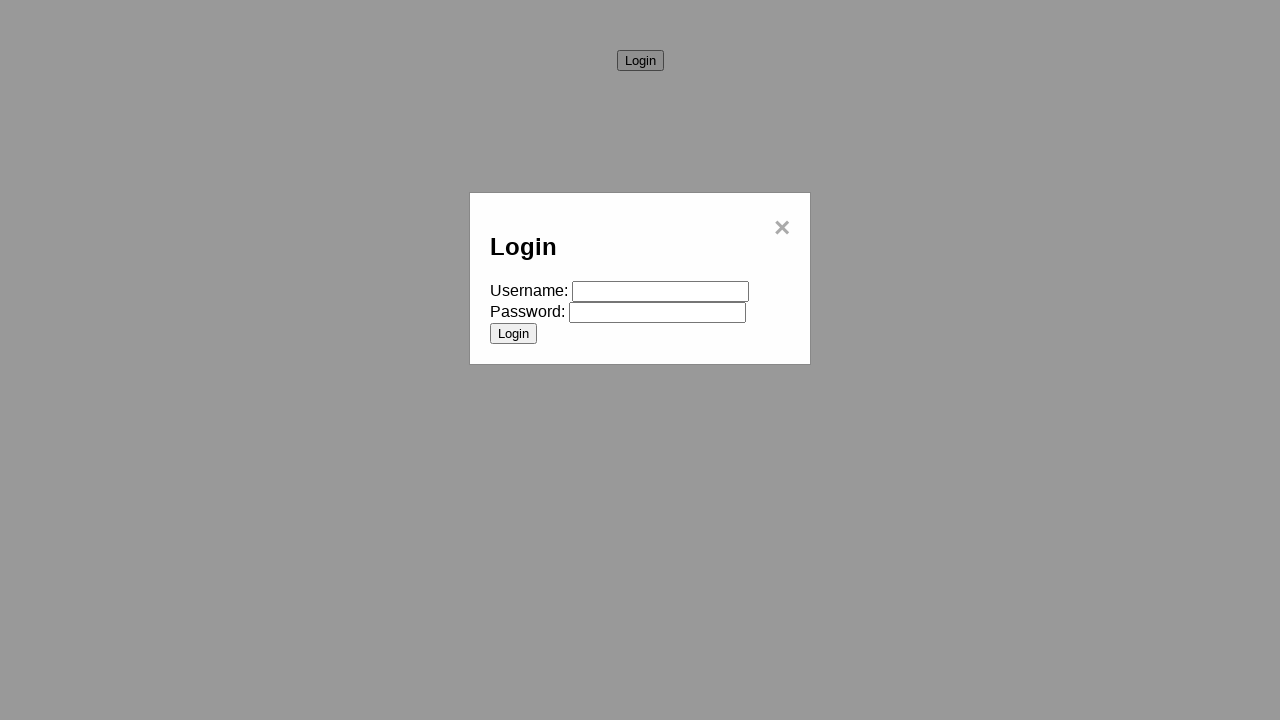

Filled username field with 'testuser' on #username
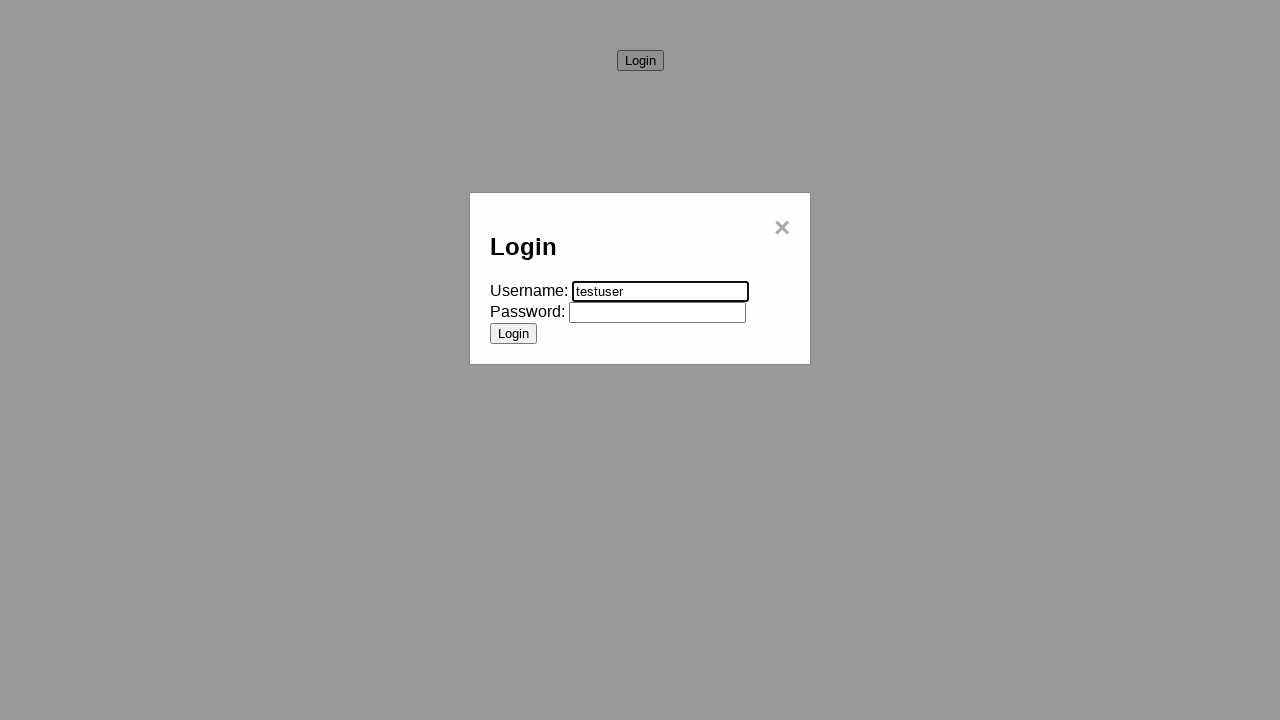

Filled password field with 'password123' on #password
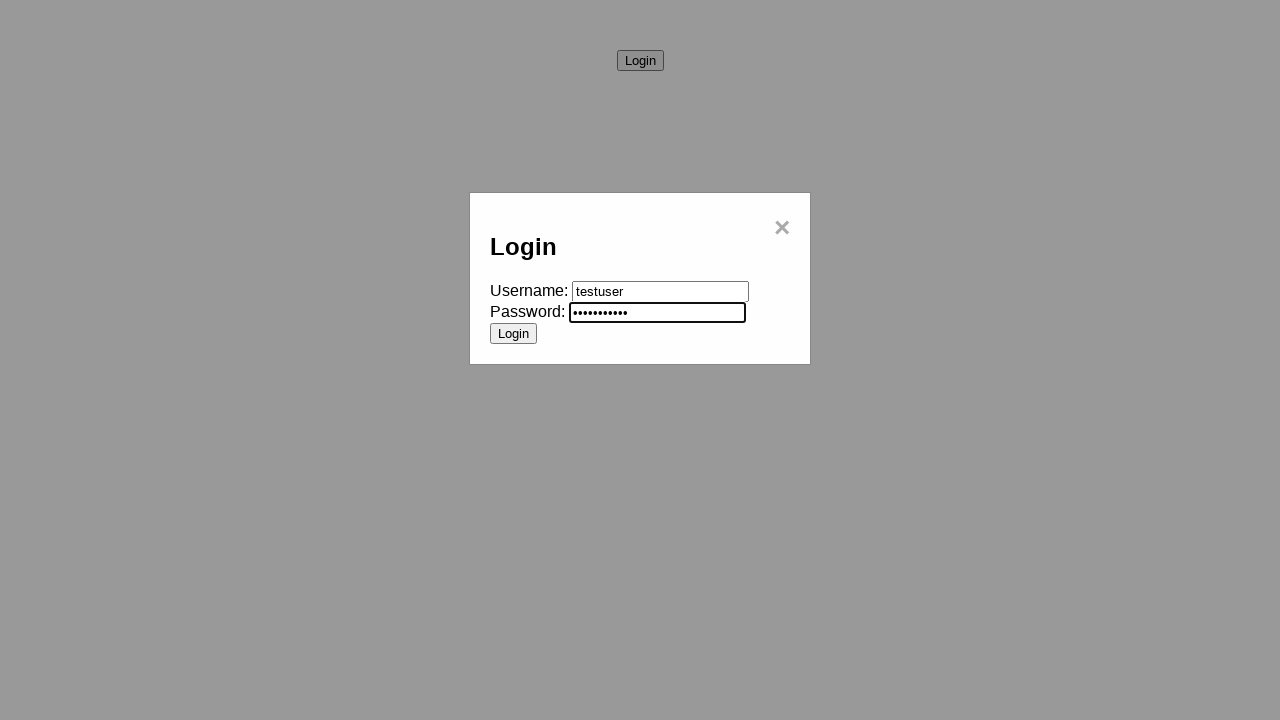

Clicked submit button to log in at (514, 333) on [type="submit"]
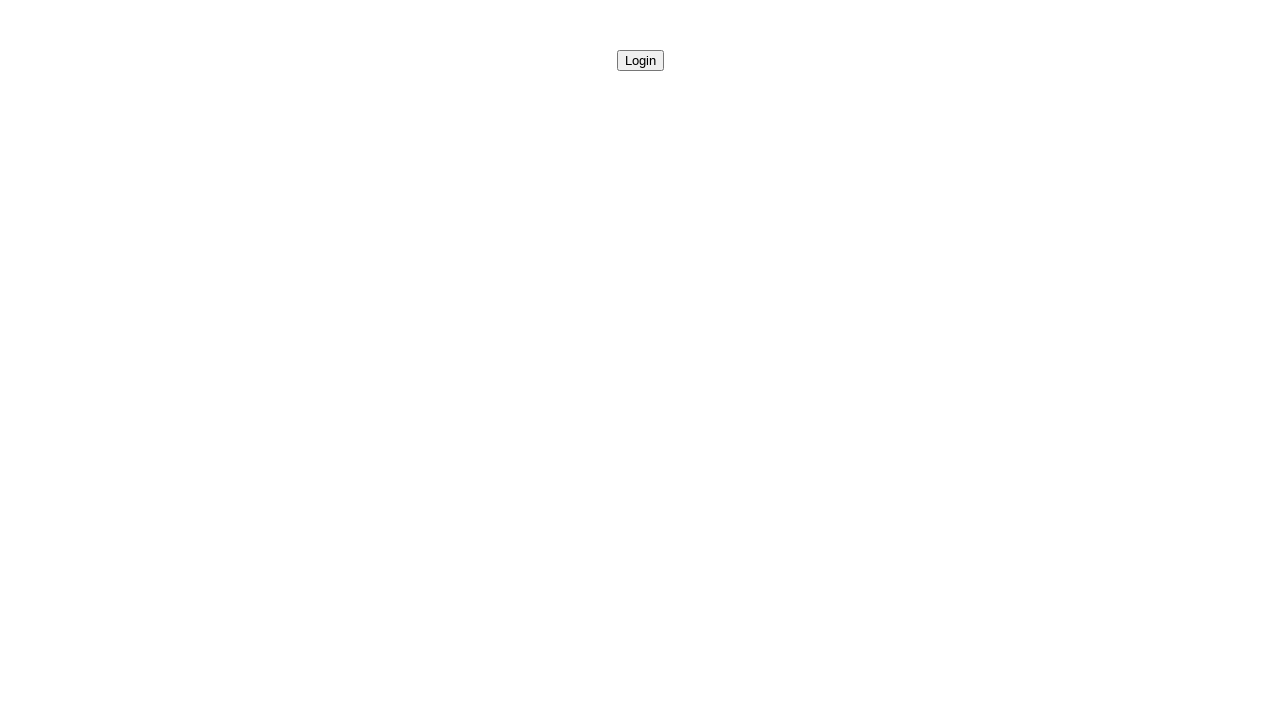

Form submitted successfully - submit button is no longer visible
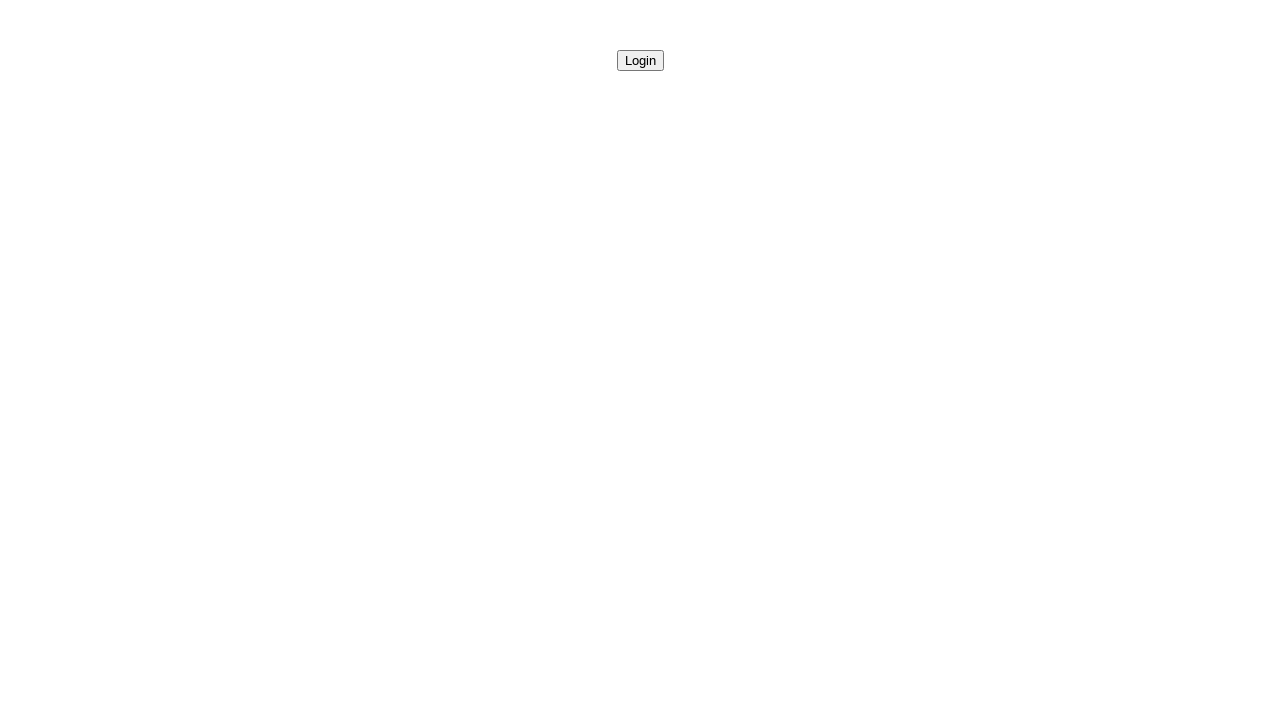

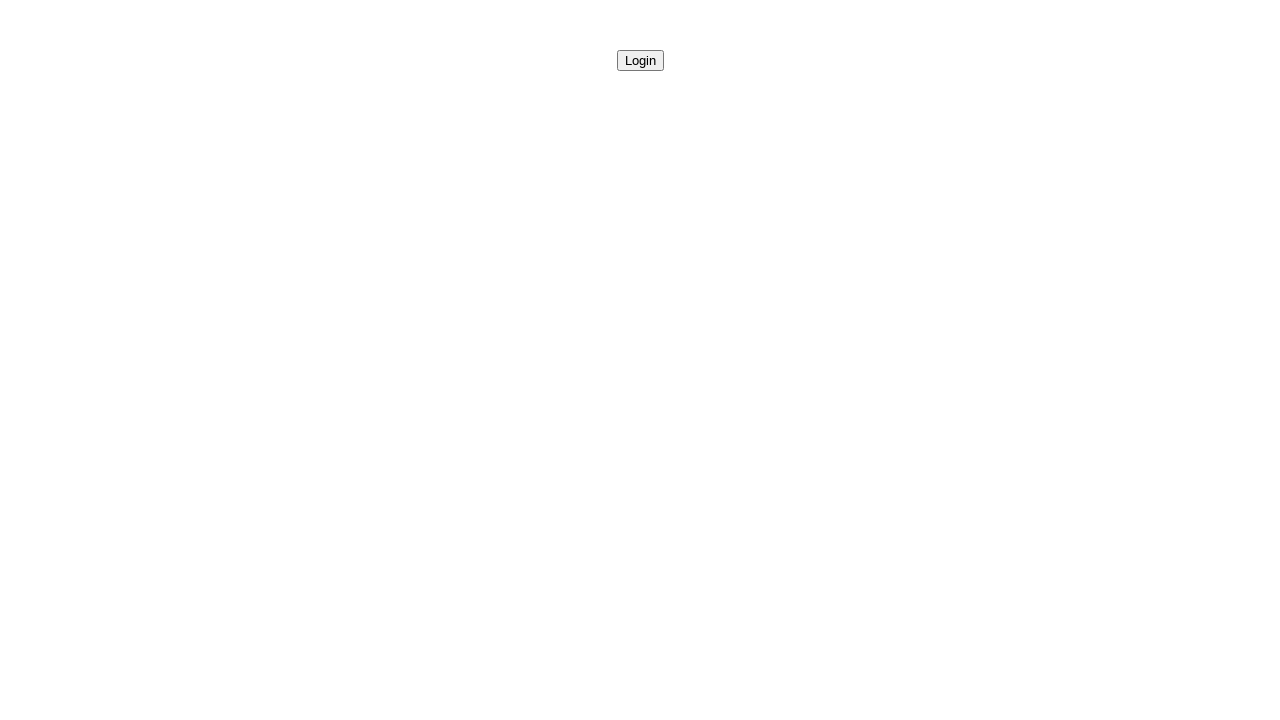